Navigates to a movie search page and loads all content by repeatedly clicking the pagination spinner until all movies are loaded

Starting URL: https://megogo.net/ua/search-extended?category_id=films&main_tab=filters&sort=popular

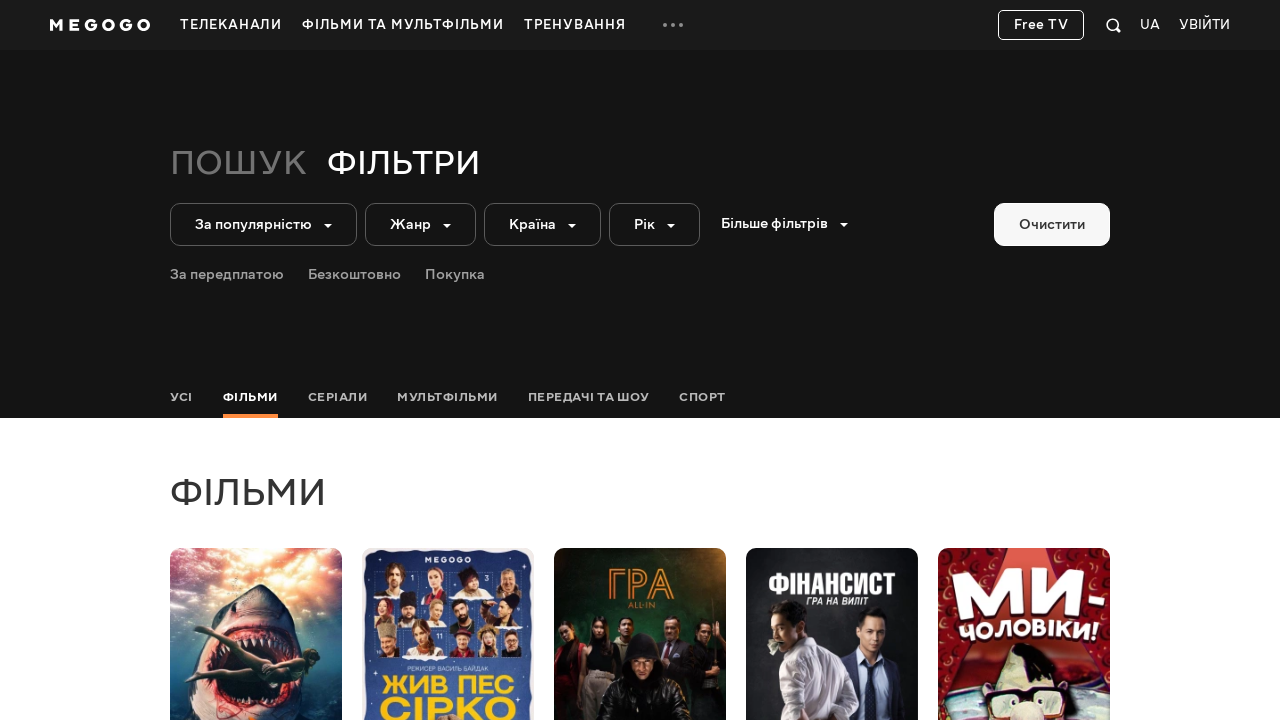

Waited 3 seconds for initial page load
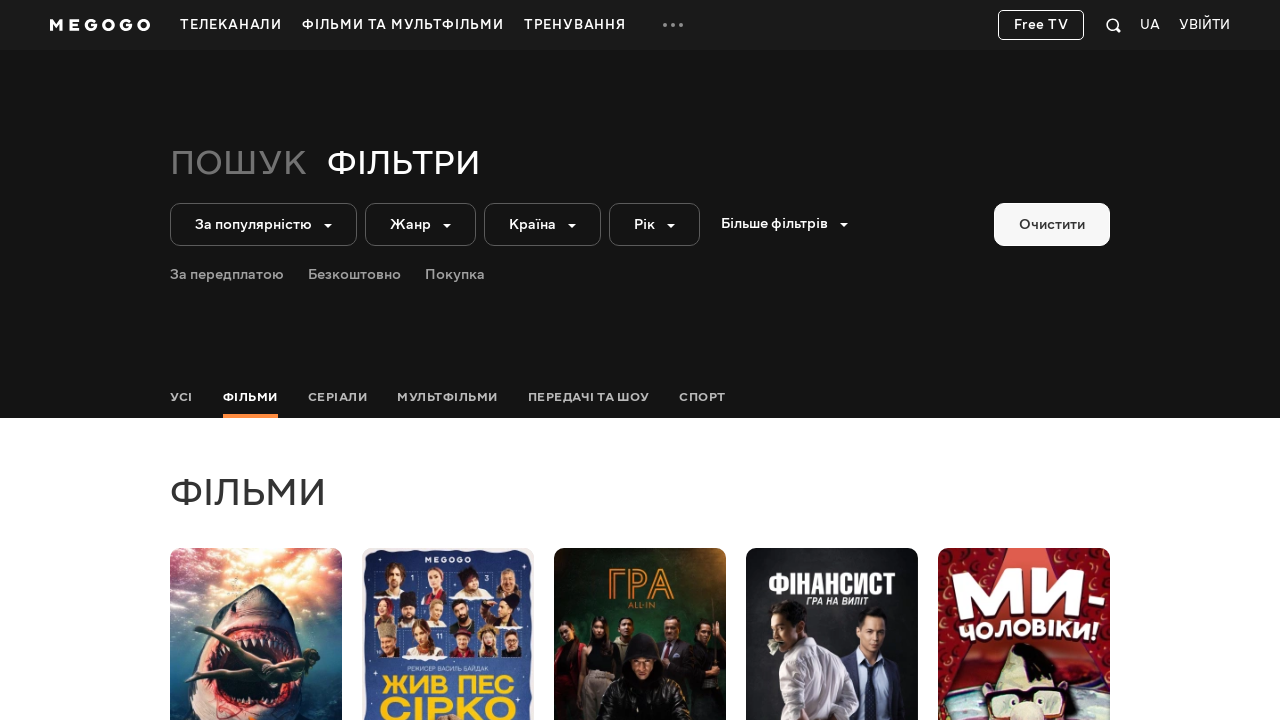

Clicked pagination spinner to load more movies at (640, 361) on .pagination-spinner
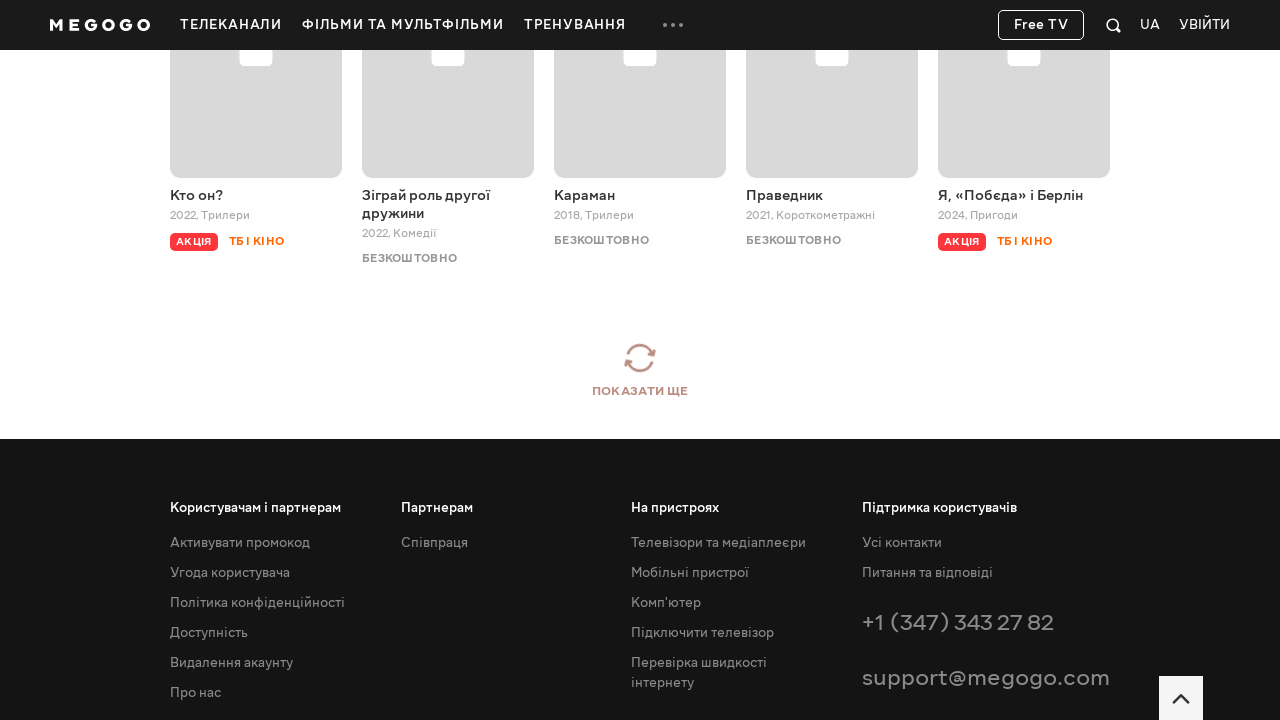

Waited 1 second for content to load after pagination click
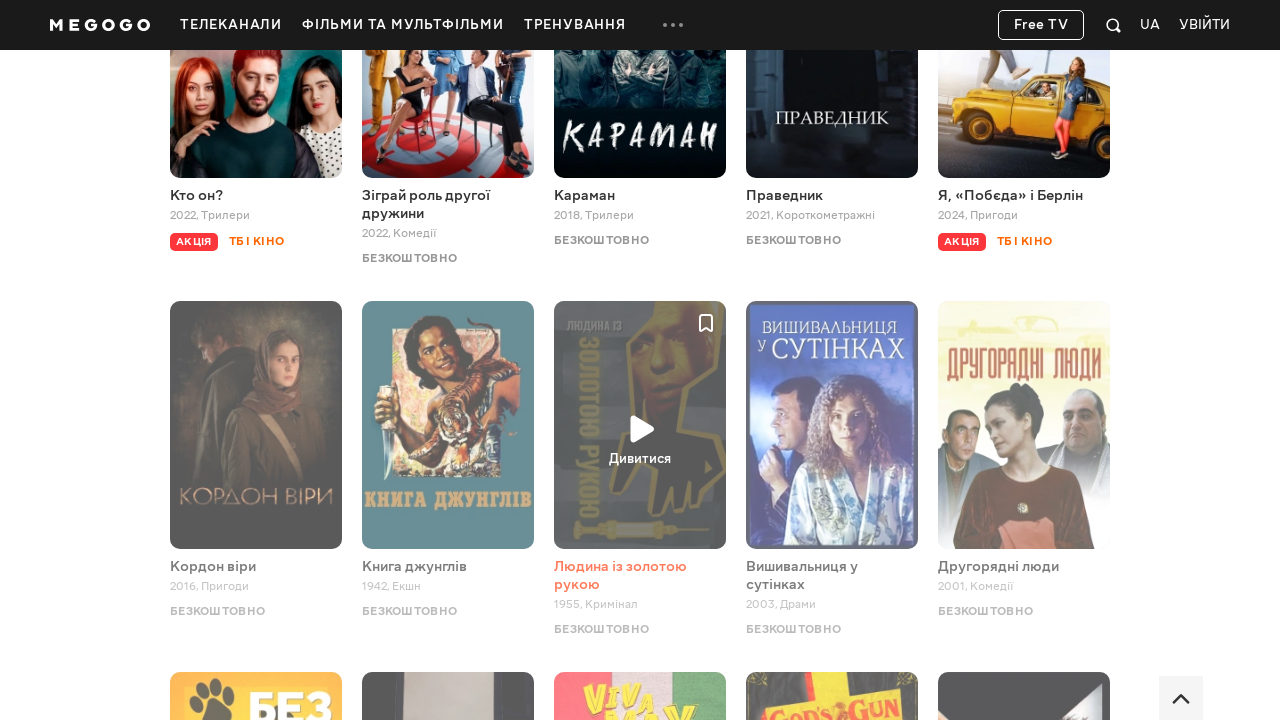

Clicked pagination spinner to load more movies at (640, 360) on .pagination-spinner
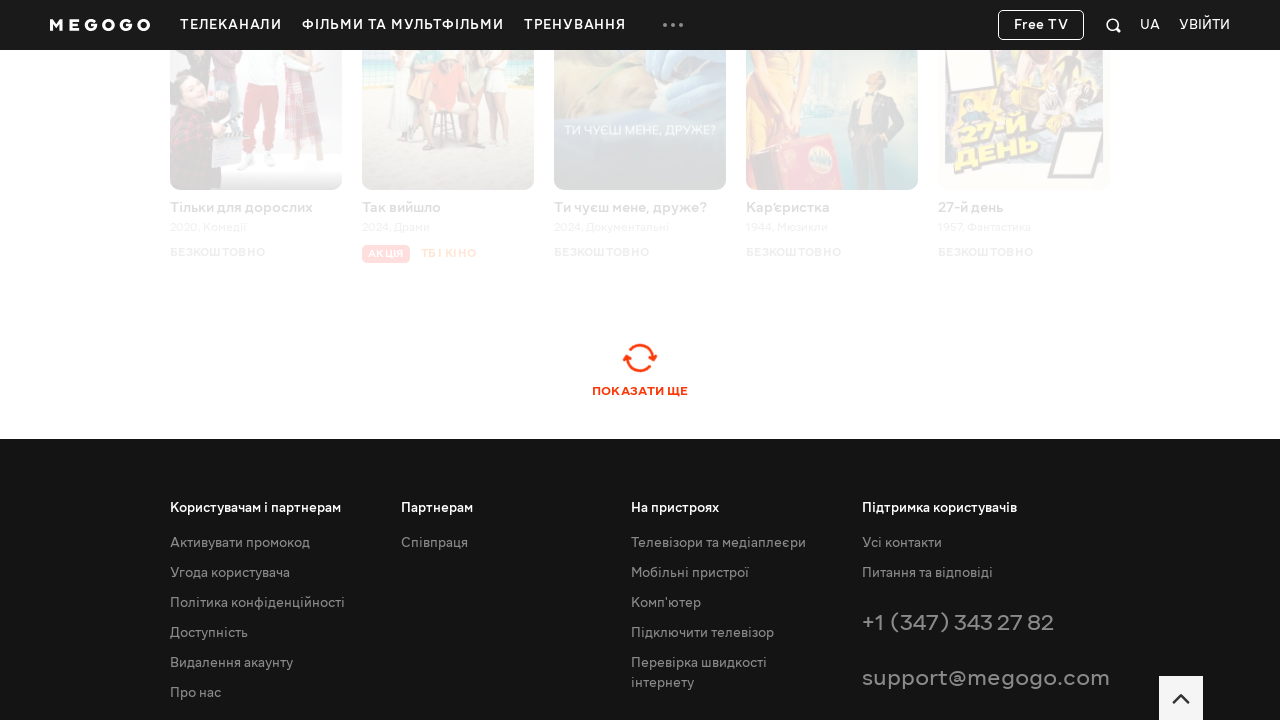

Waited 1 second for content to load after pagination click
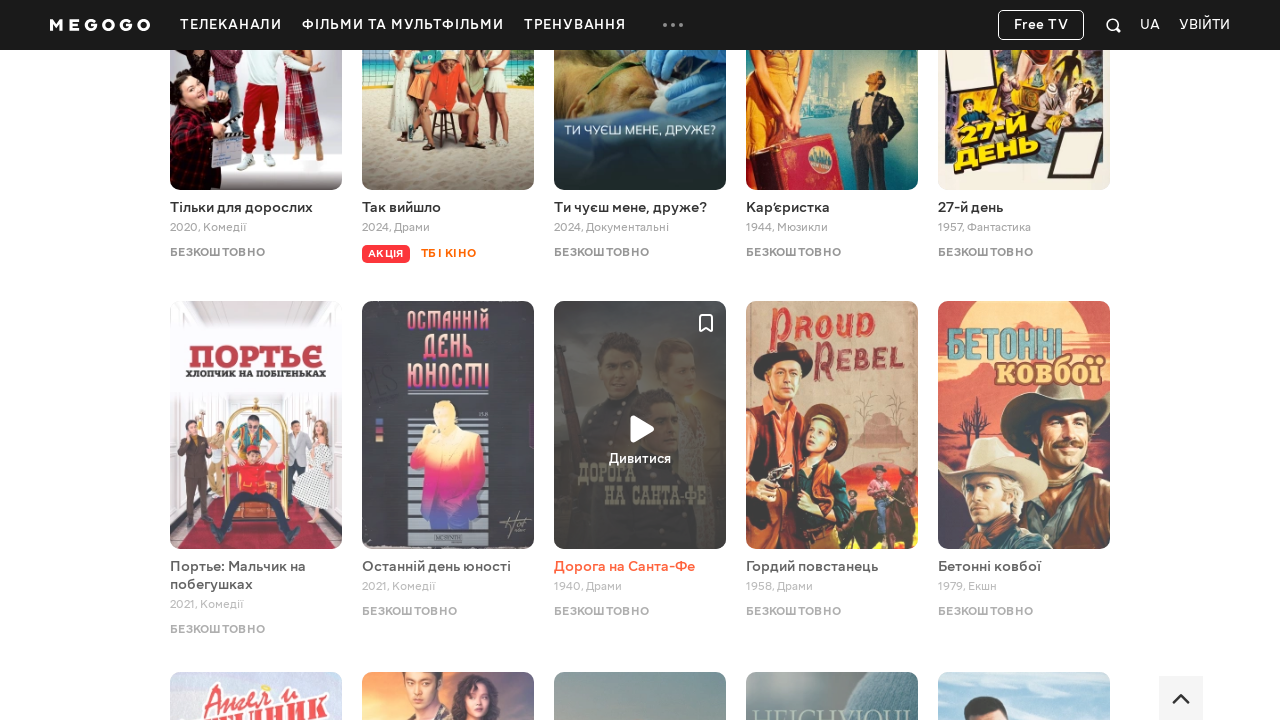

Clicked pagination spinner to load more movies at (640, 360) on .pagination-spinner
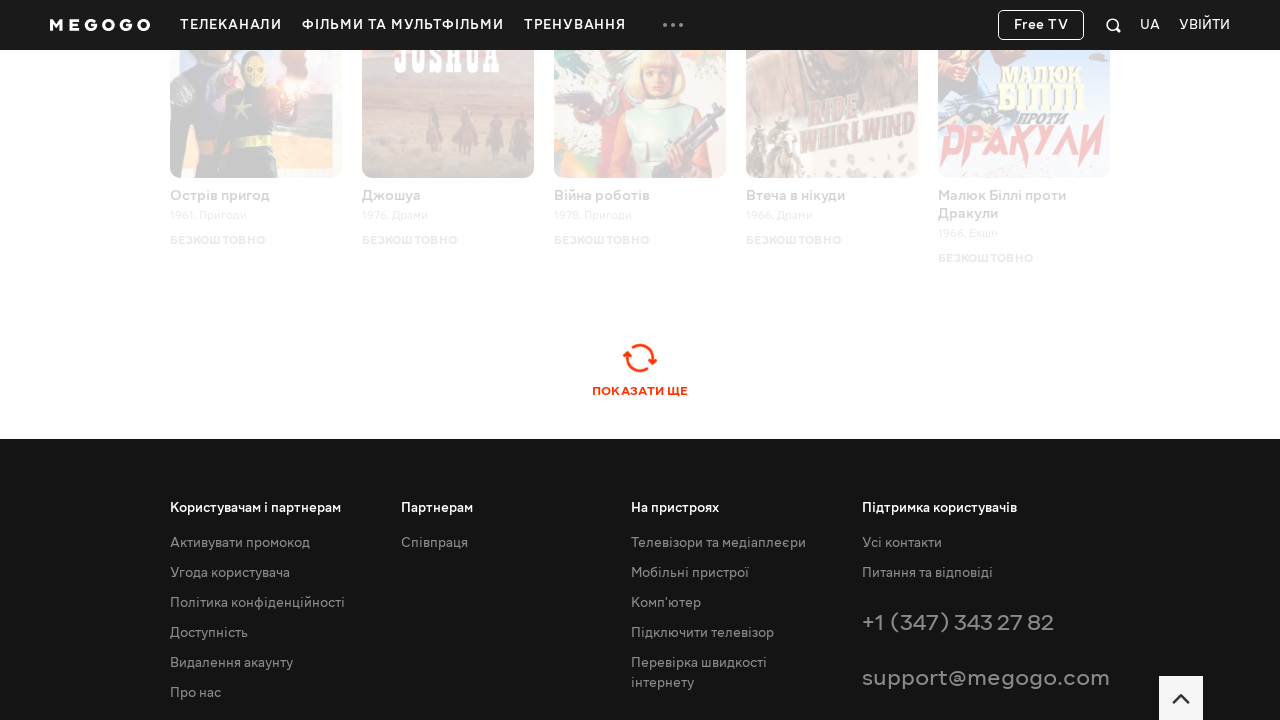

Waited 1 second for content to load after pagination click
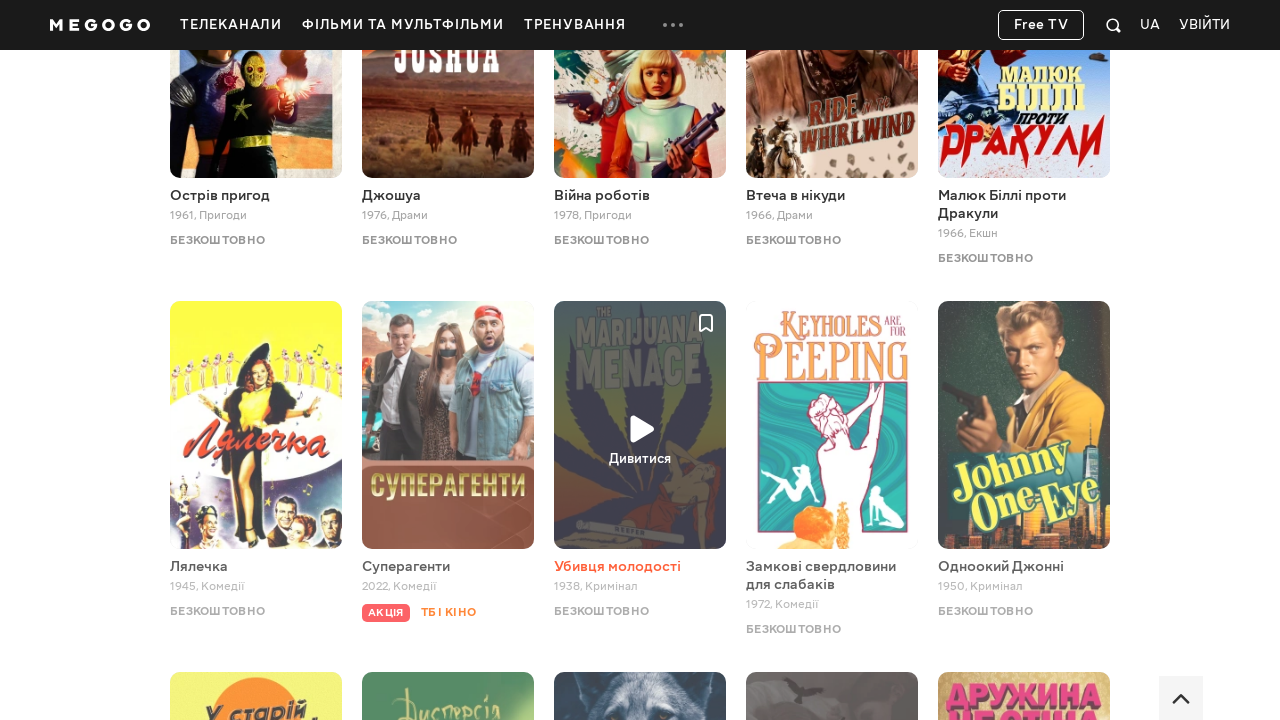

Clicked pagination spinner to load more movies at (640, 360) on .pagination-spinner
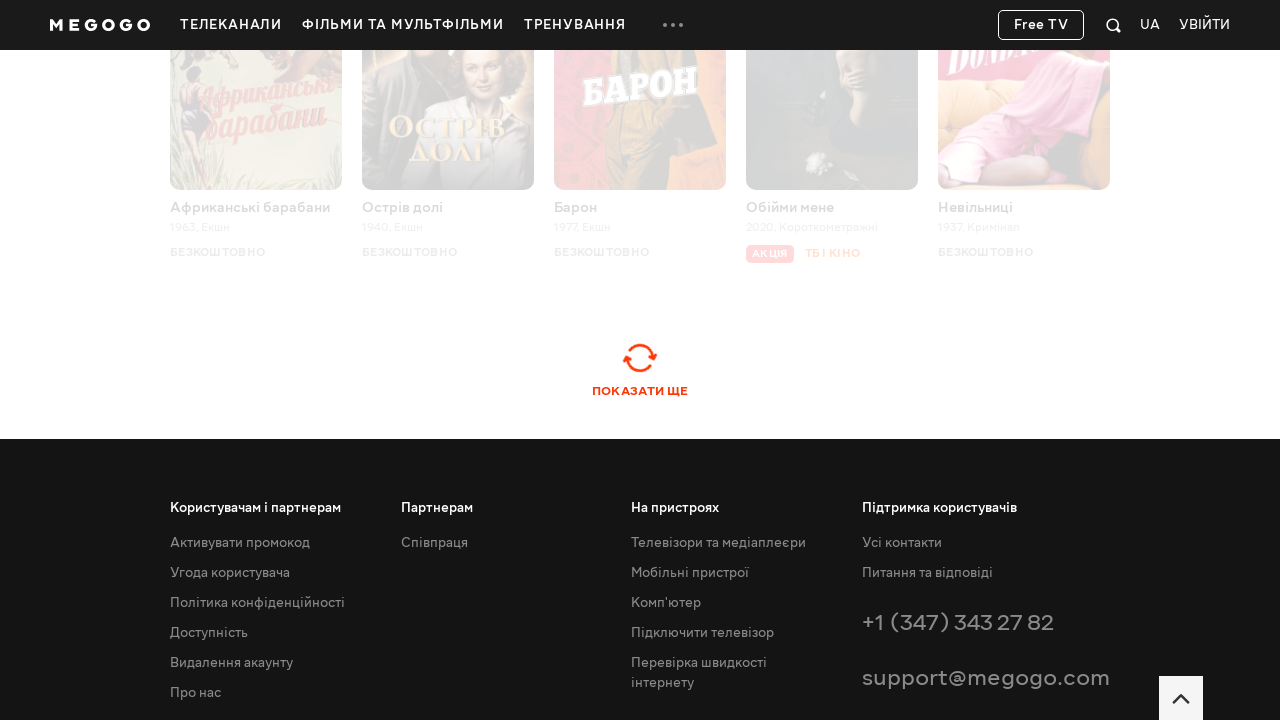

Waited 1 second for content to load after pagination click
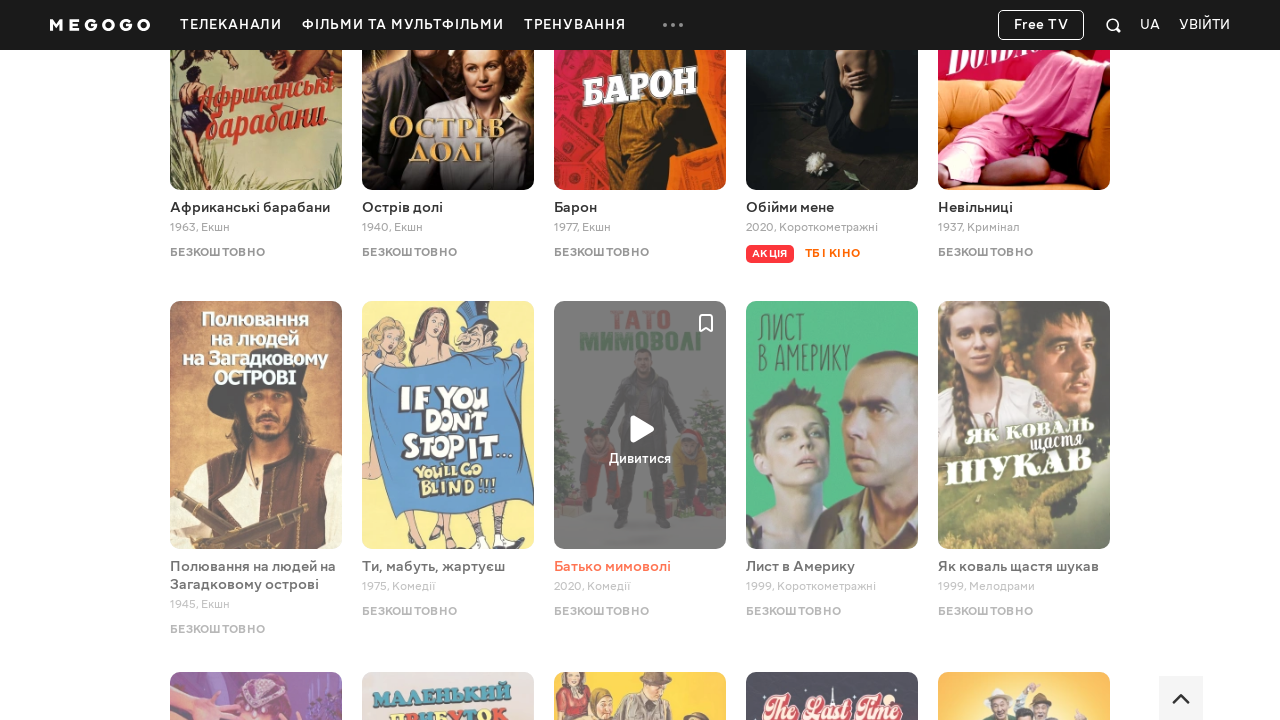

Clicked pagination spinner to load more movies at (640, 360) on .pagination-spinner
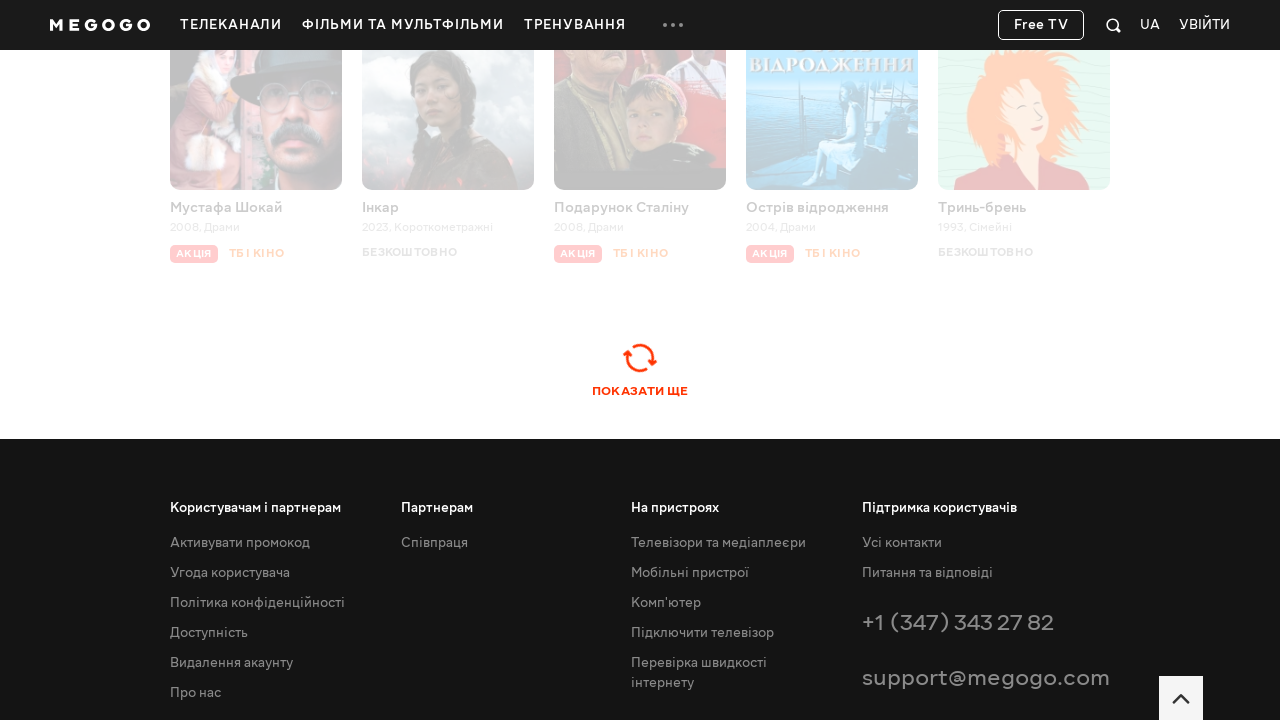

Waited 1 second for content to load after pagination click
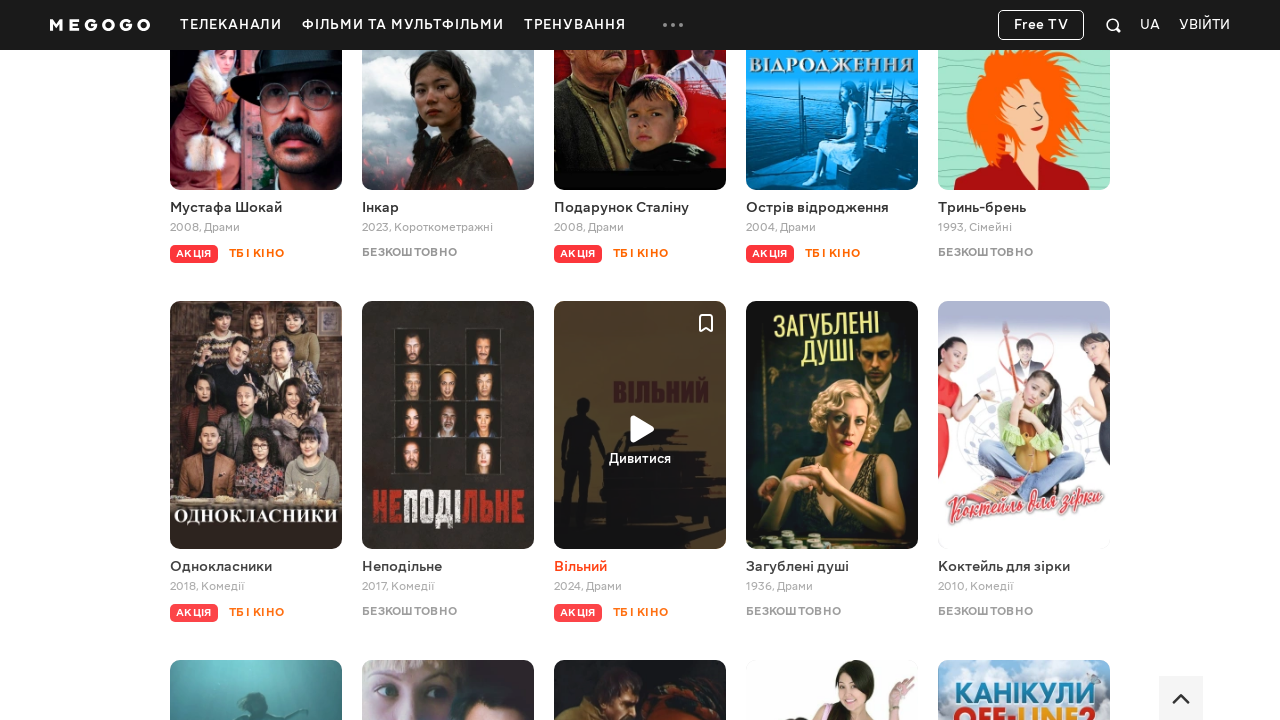

Clicked pagination spinner to load more movies at (640, 360) on .pagination-spinner
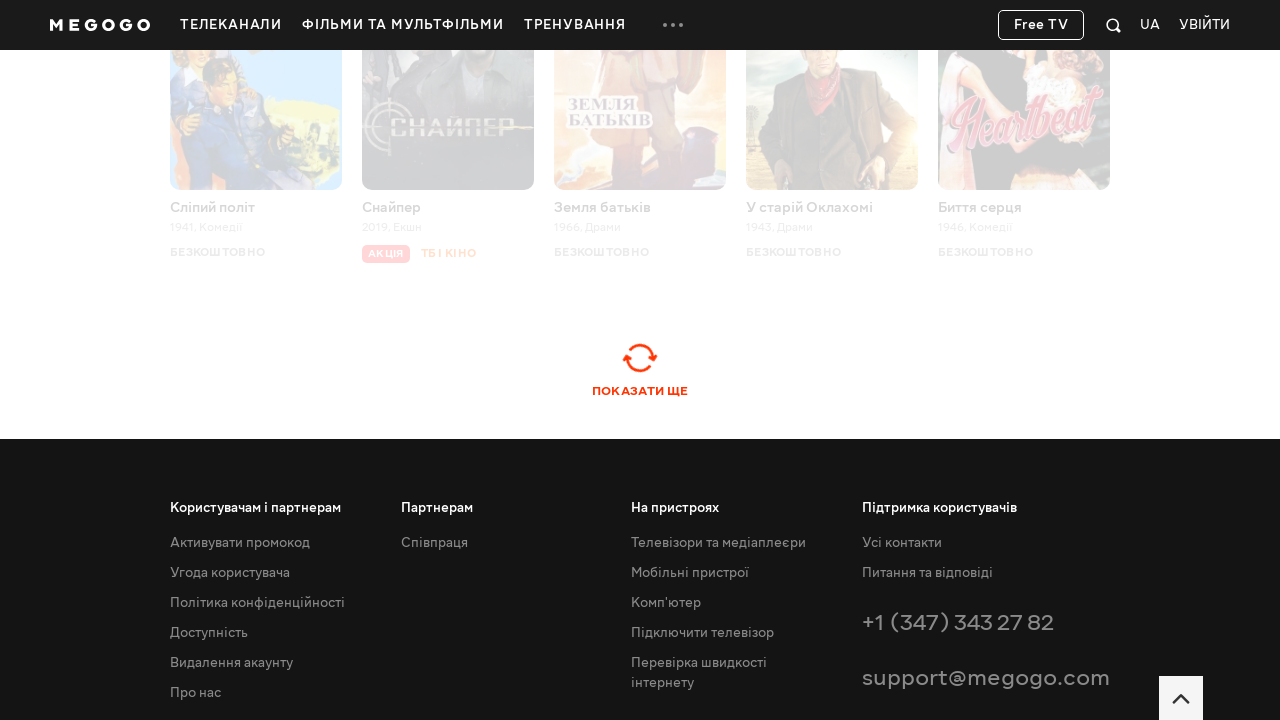

Waited 1 second for content to load after pagination click
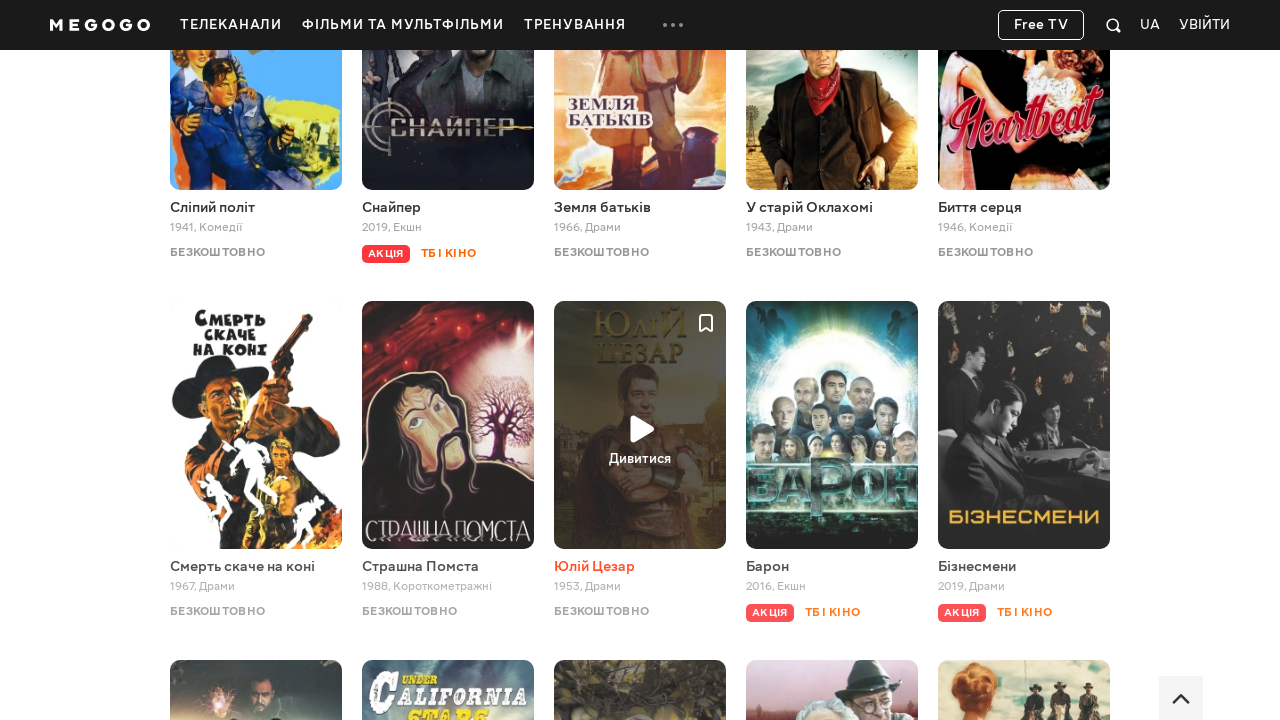

Clicked pagination spinner to load more movies at (640, 360) on .pagination-spinner
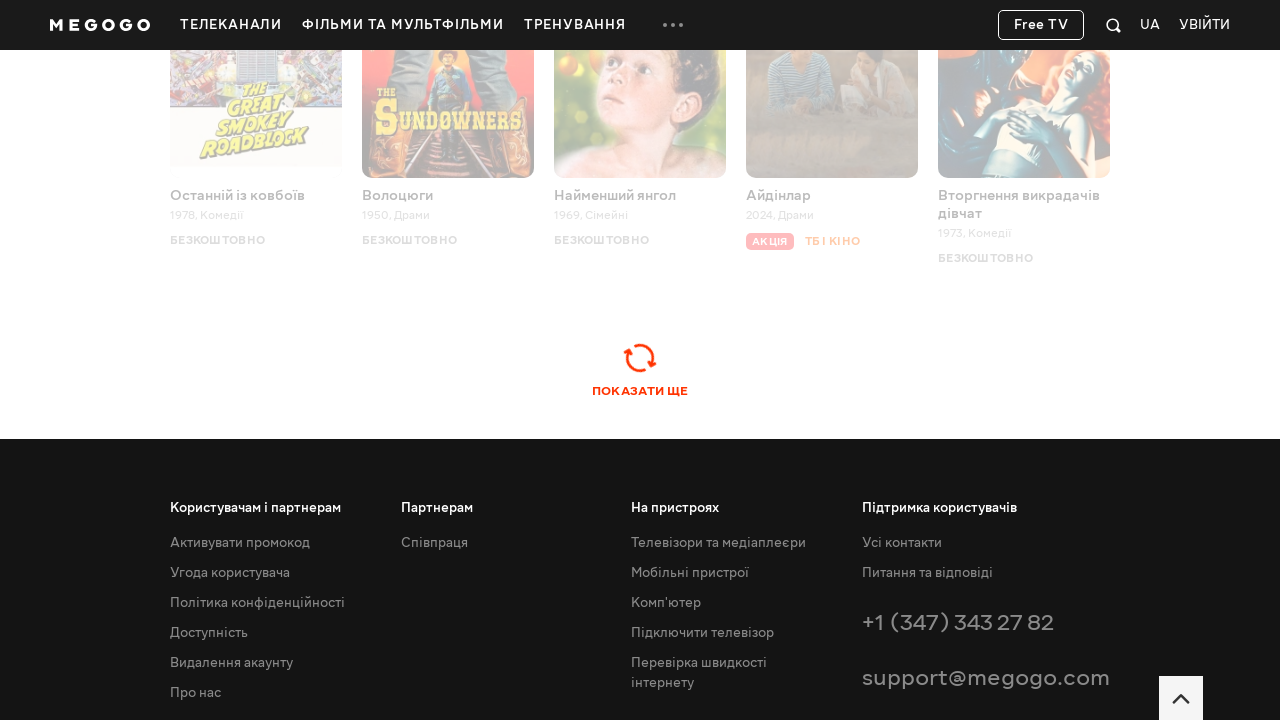

Waited 1 second for content to load after pagination click
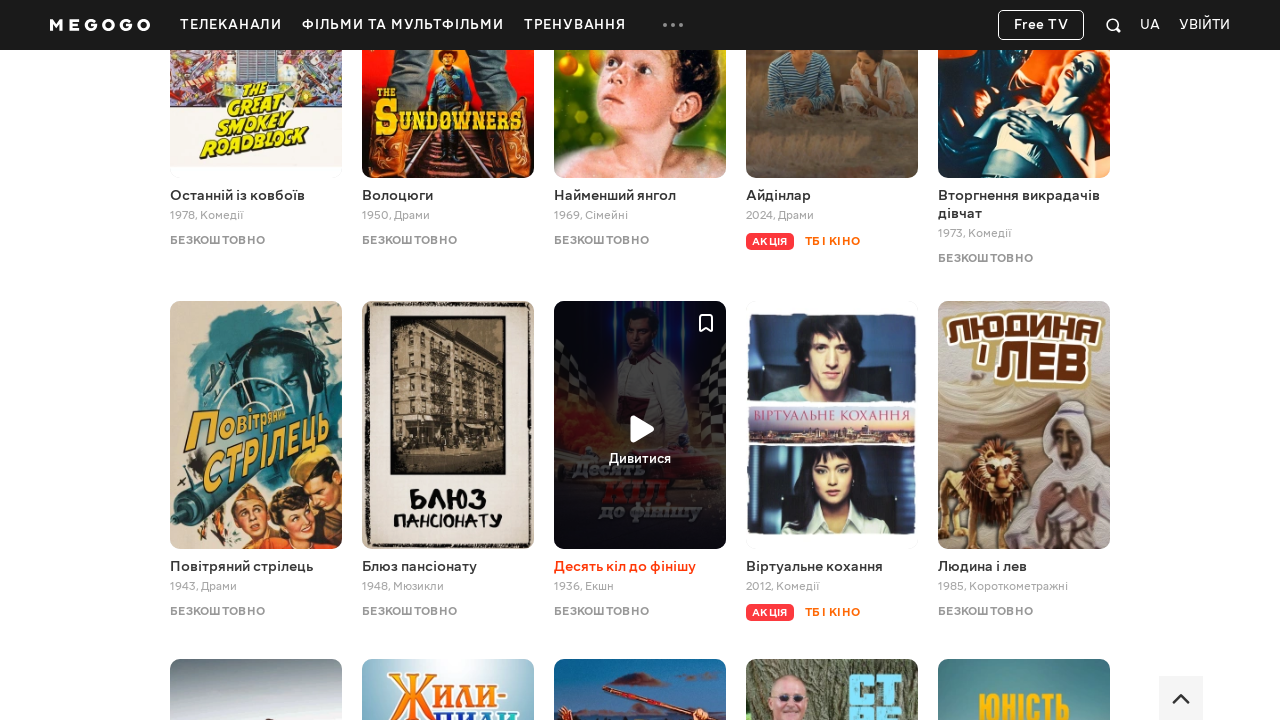

Clicked pagination spinner to load more movies at (640, 361) on .pagination-spinner
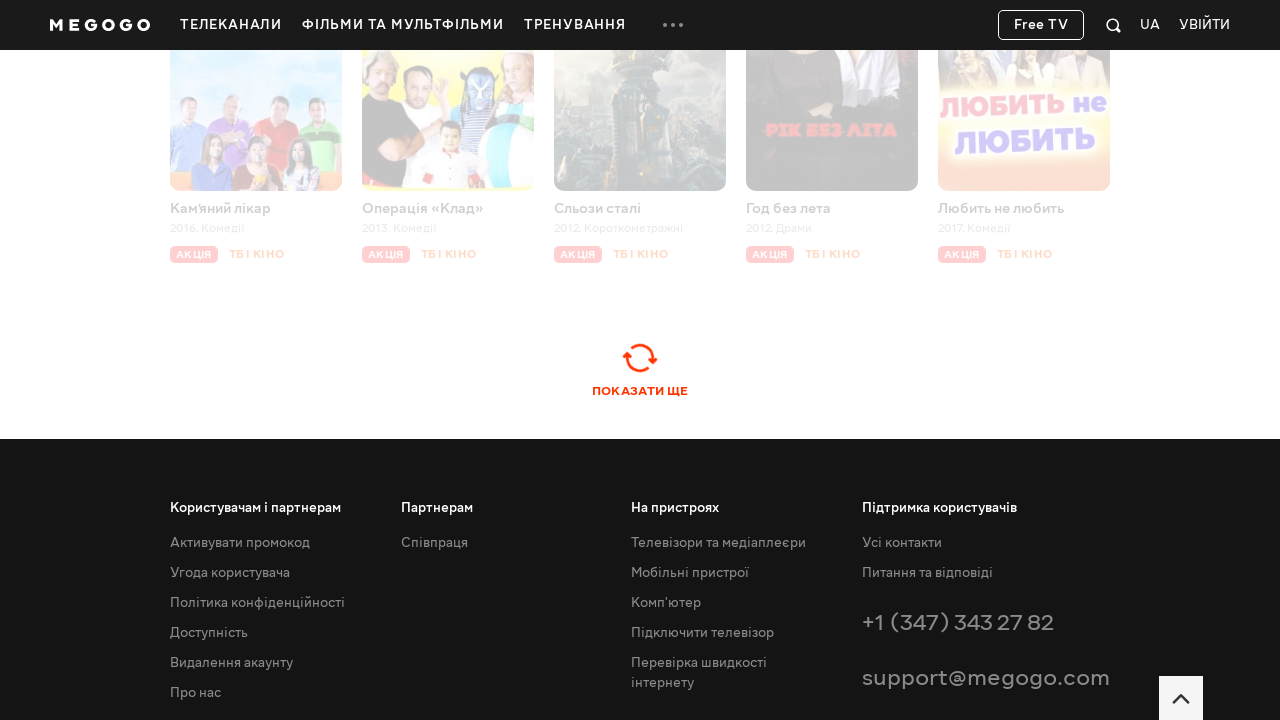

Waited 1 second for content to load after pagination click
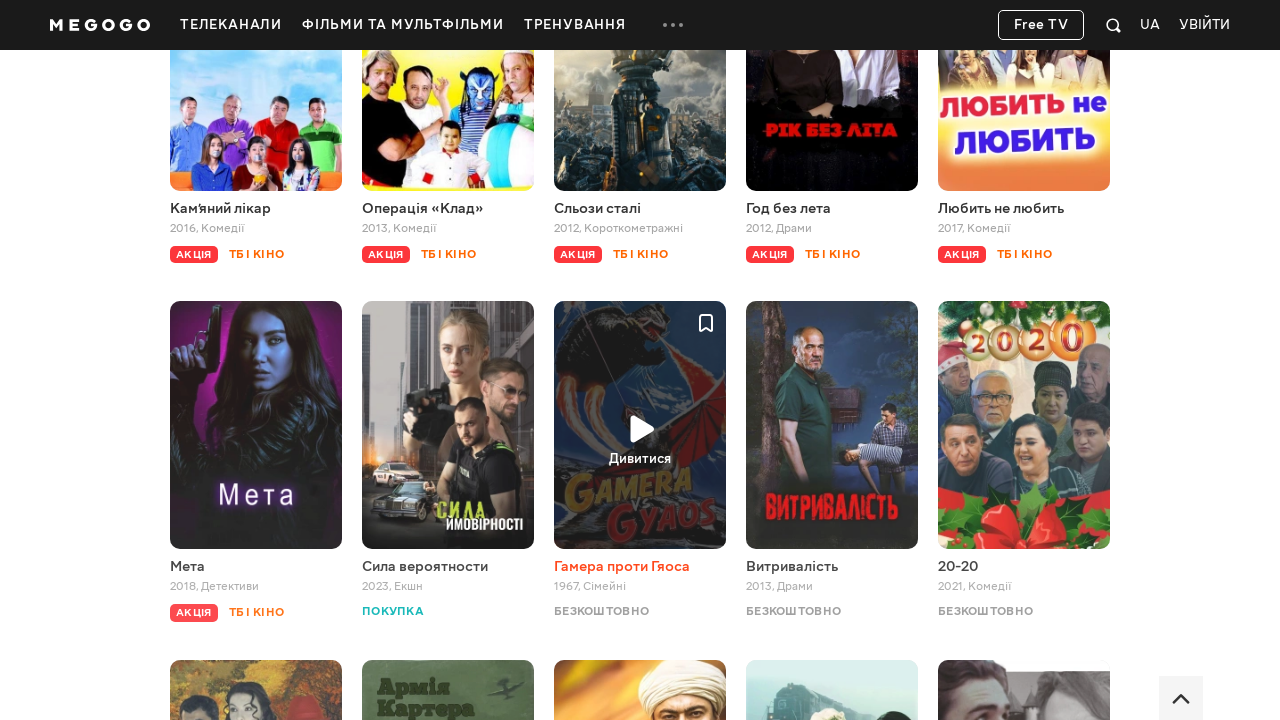

Clicked pagination spinner to load more movies at (640, 360) on .pagination-spinner
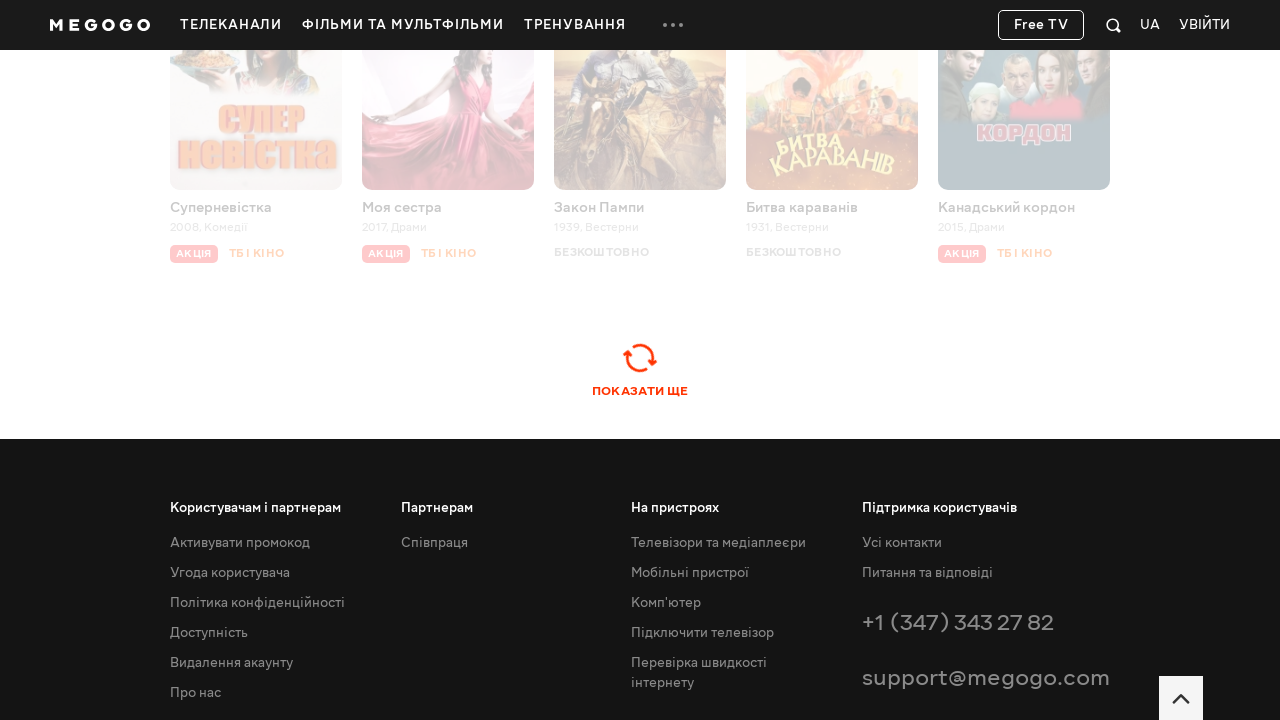

Waited 1 second for content to load after pagination click
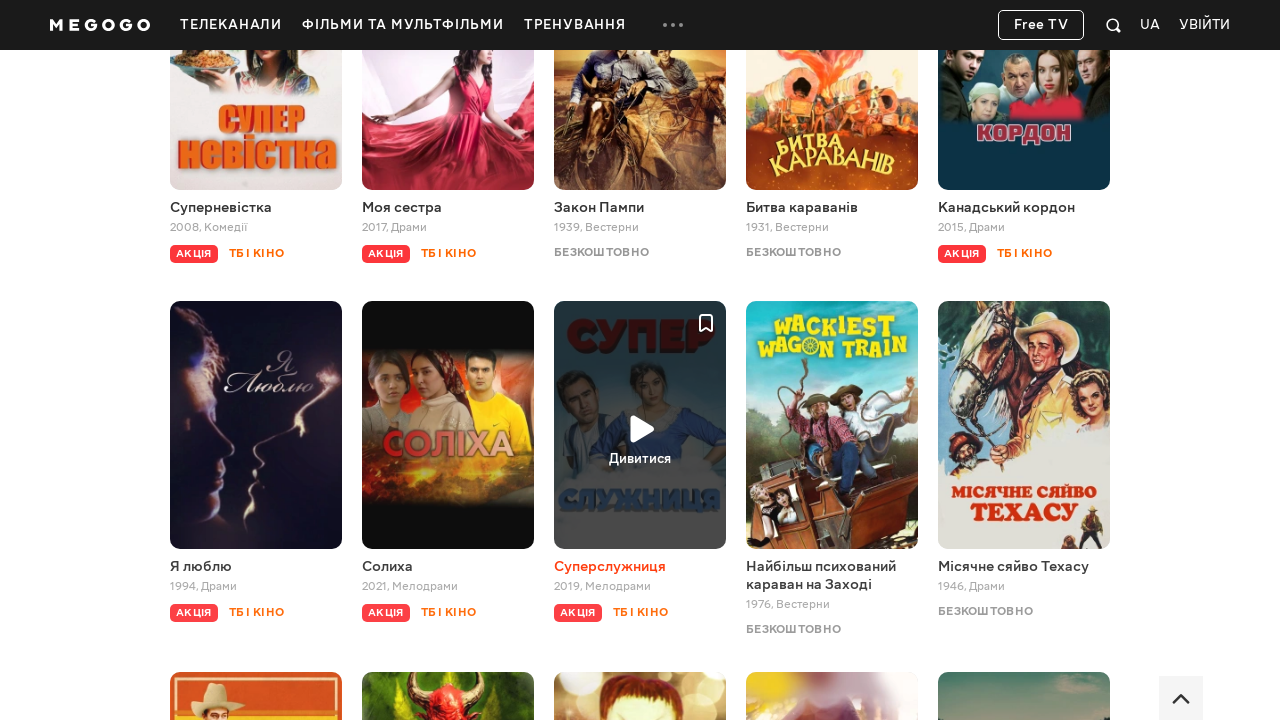

Clicked pagination spinner to load more movies at (640, 360) on .pagination-spinner
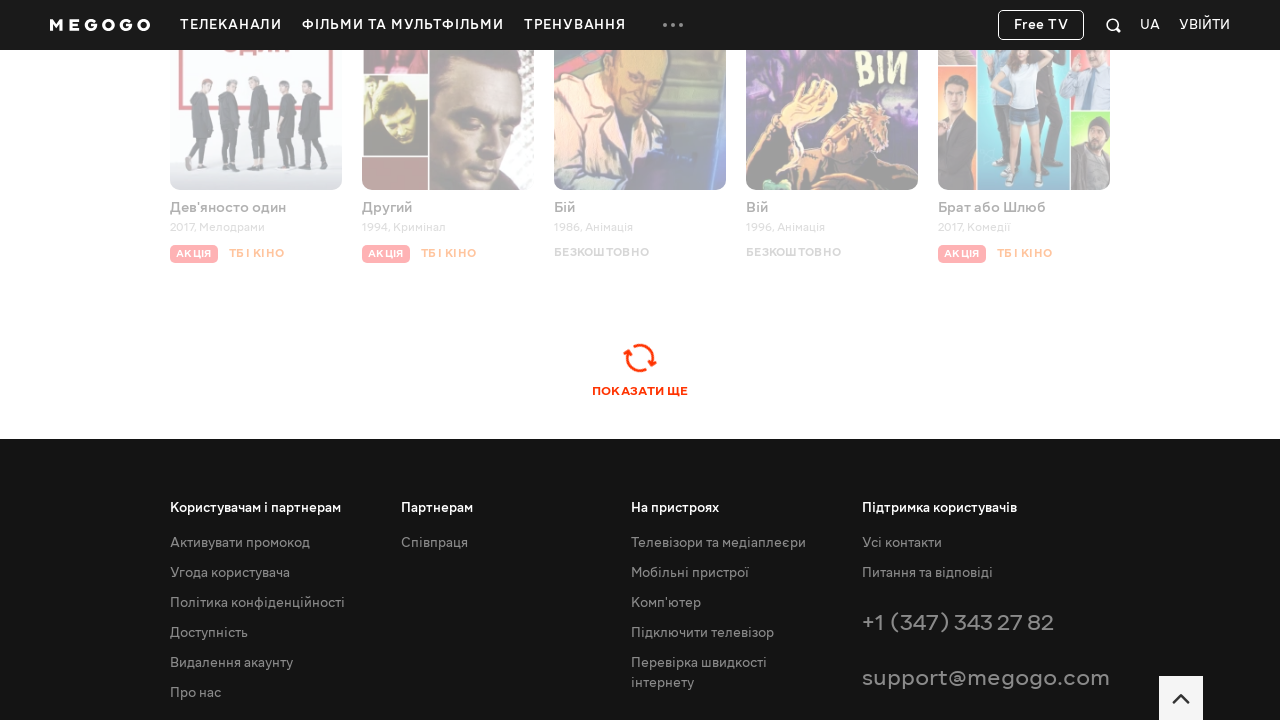

Waited 1 second for content to load after pagination click
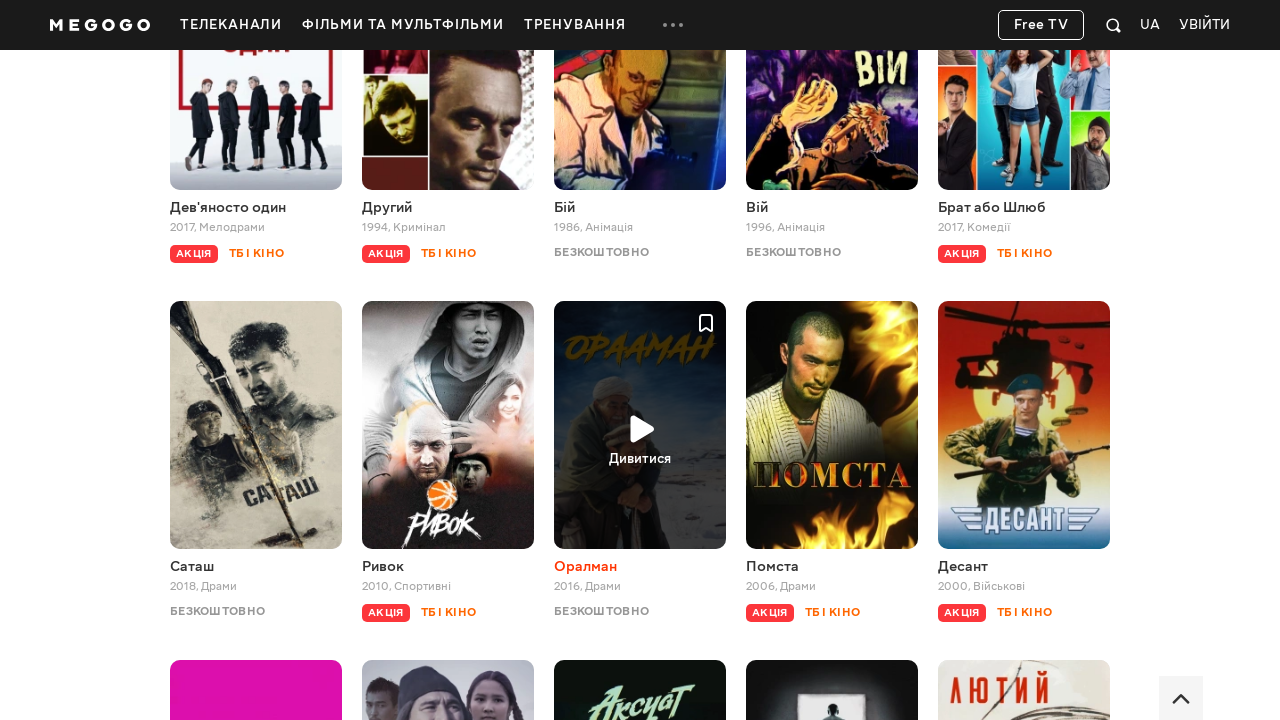

Scrolled to bottom of page
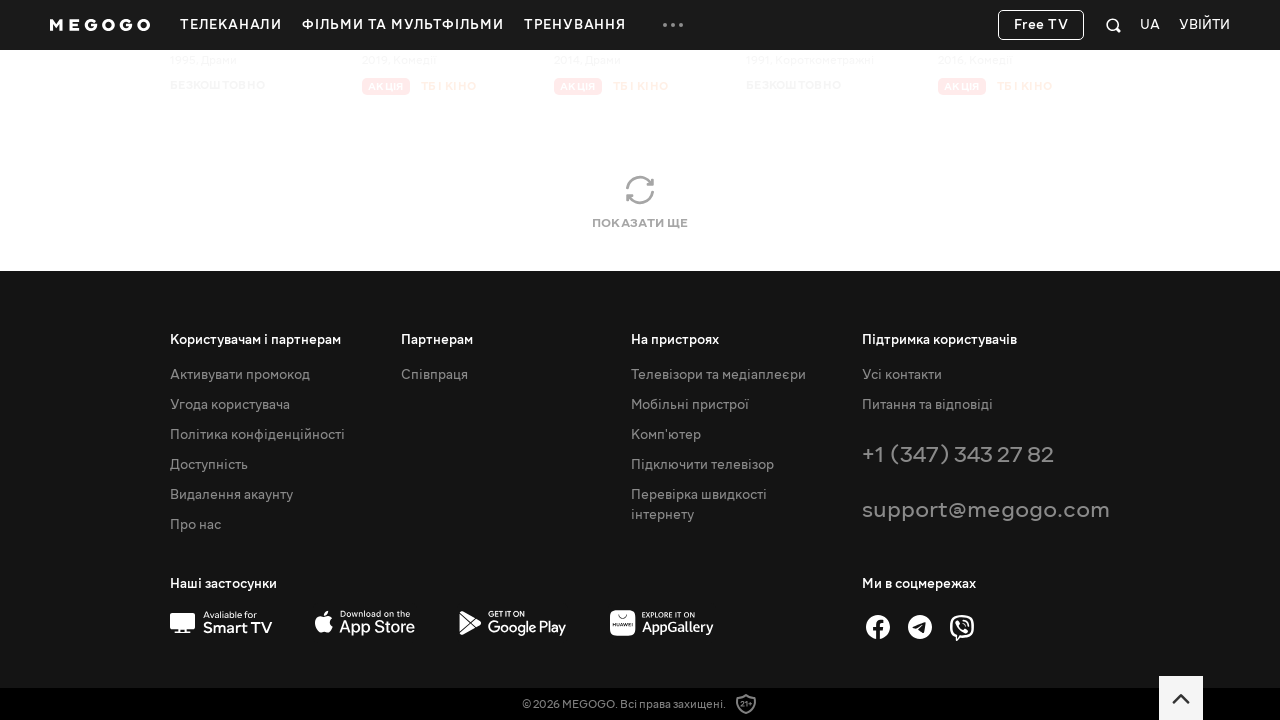

Waited 2 seconds to ensure final state is reached
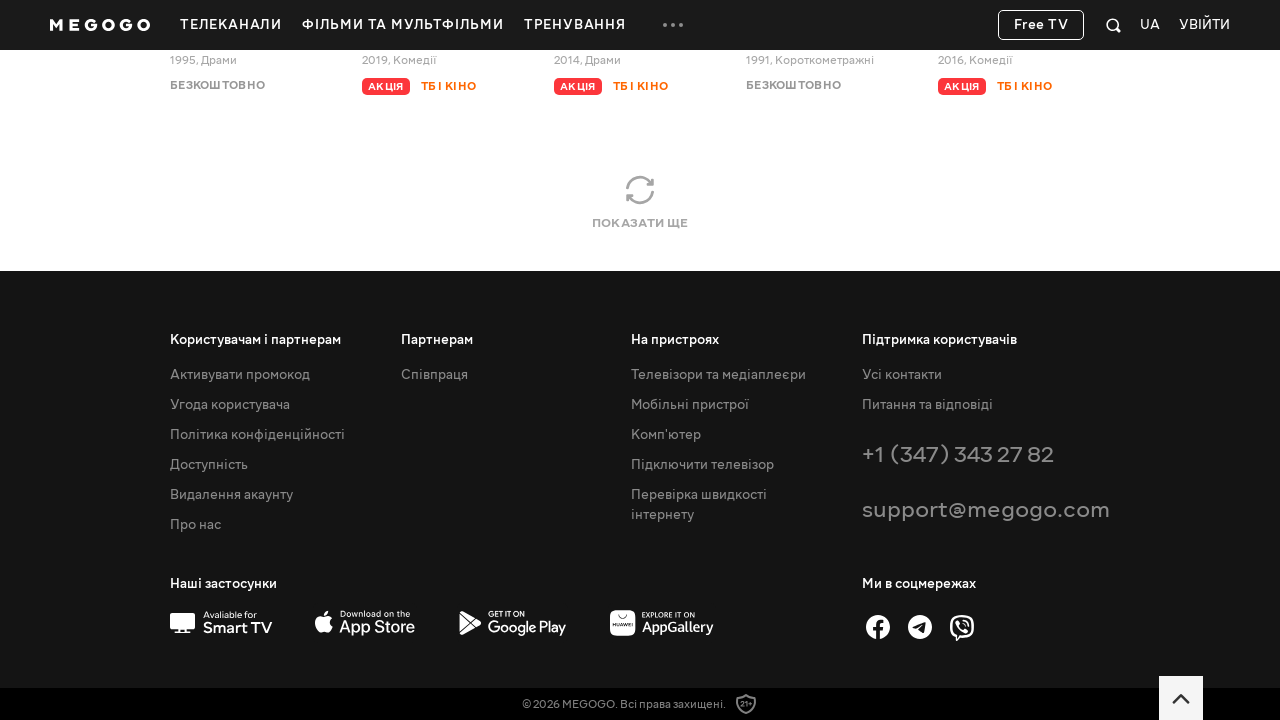

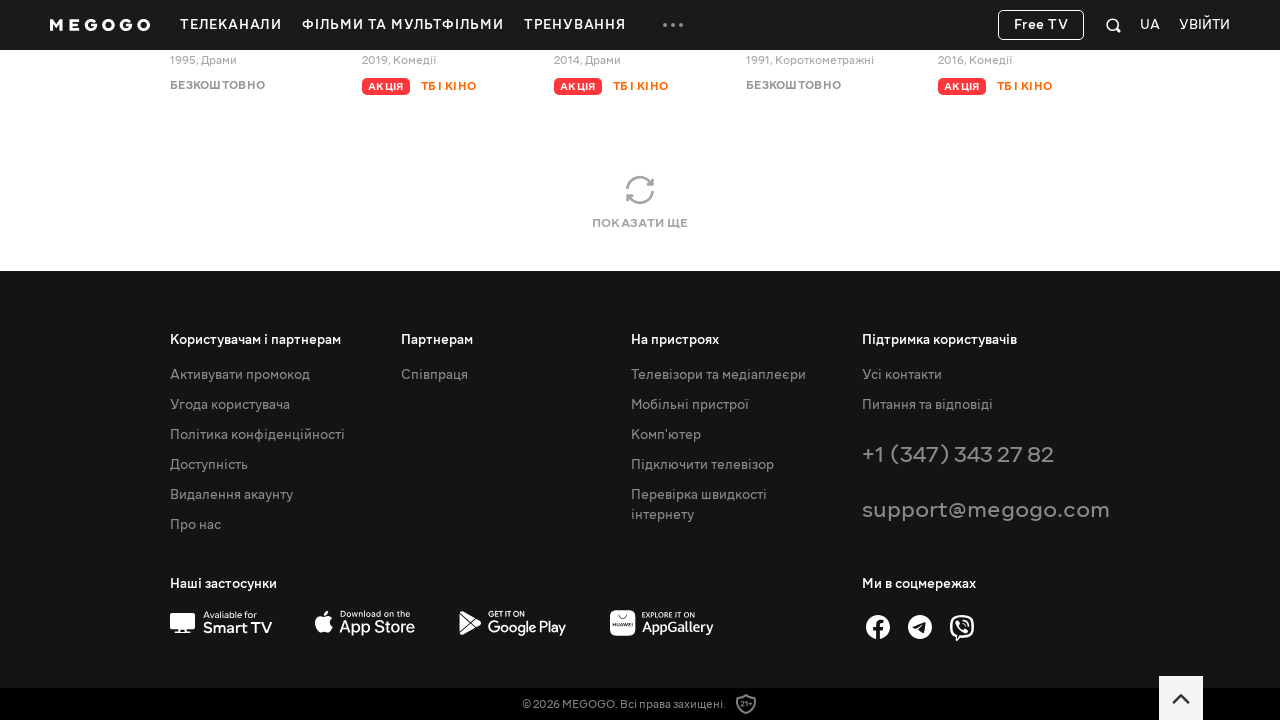